Tests JavaScript alert functionality by triggering a confirm dialog and dismissing it

Starting URL: https://the-internet.herokuapp.com/javascript_alerts

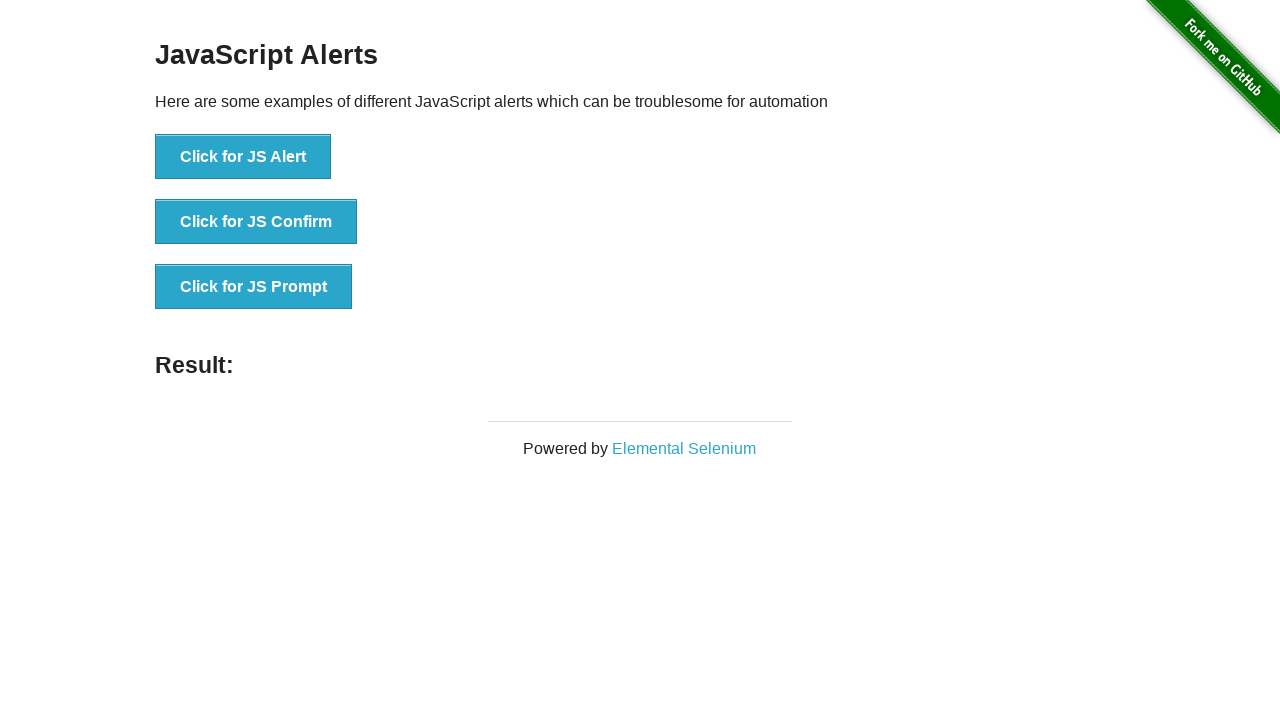

Clicked 'Click for JS Confirm' button to trigger confirm dialog at (256, 222) on xpath=//button[normalize-space()='Click for JS Confirm']
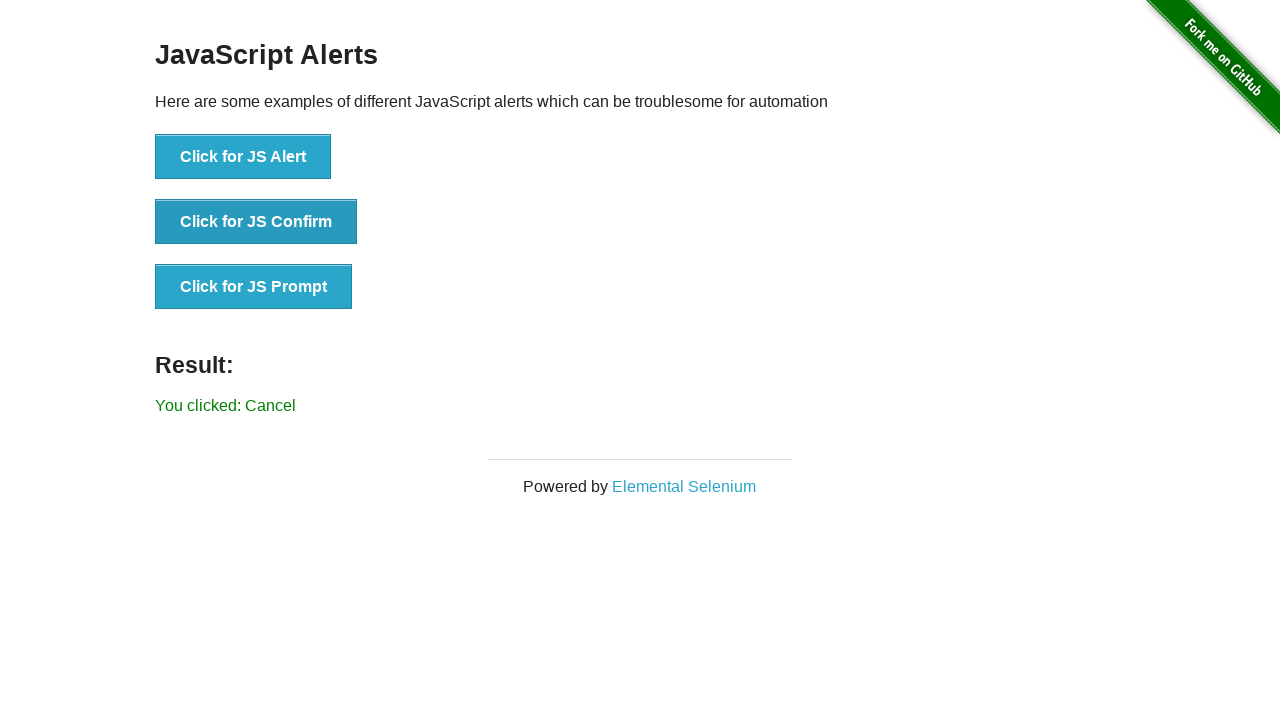

Set up dialog handler to dismiss confirmation dialogs
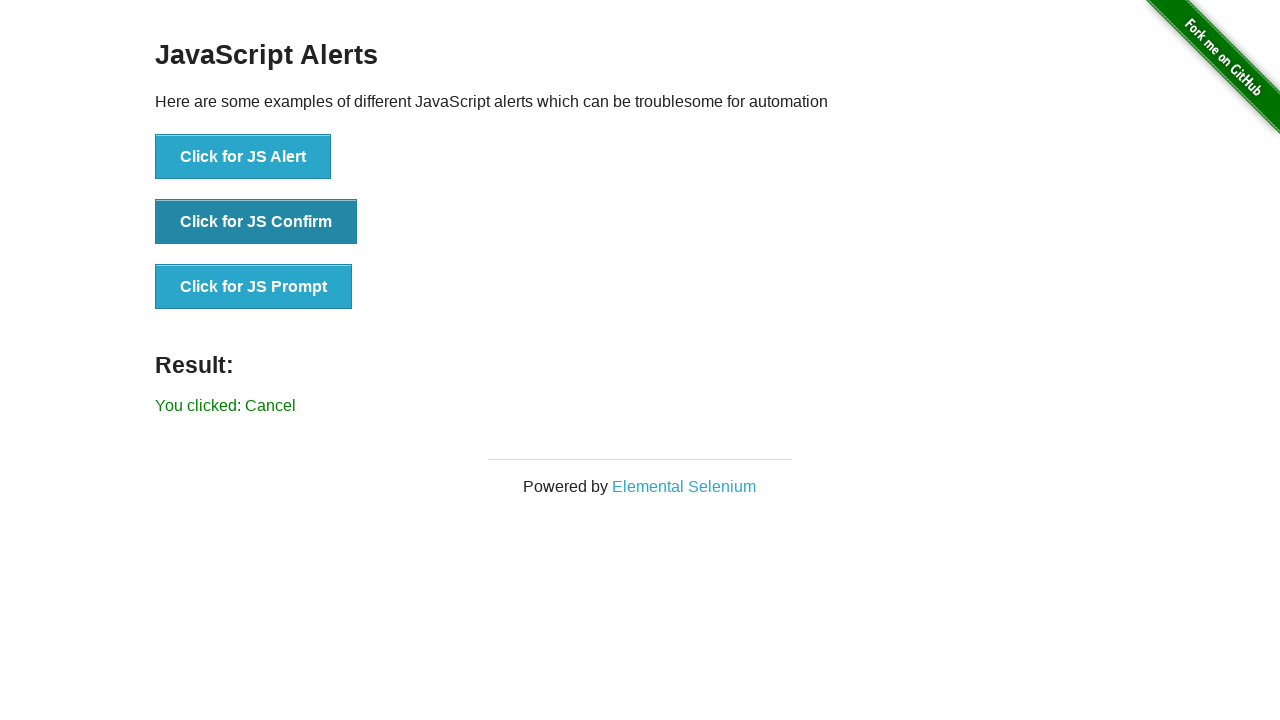

Clicked 'Click for JS Confirm' button again to trigger and dismiss confirm dialog at (256, 222) on xpath=//button[normalize-space()='Click for JS Confirm']
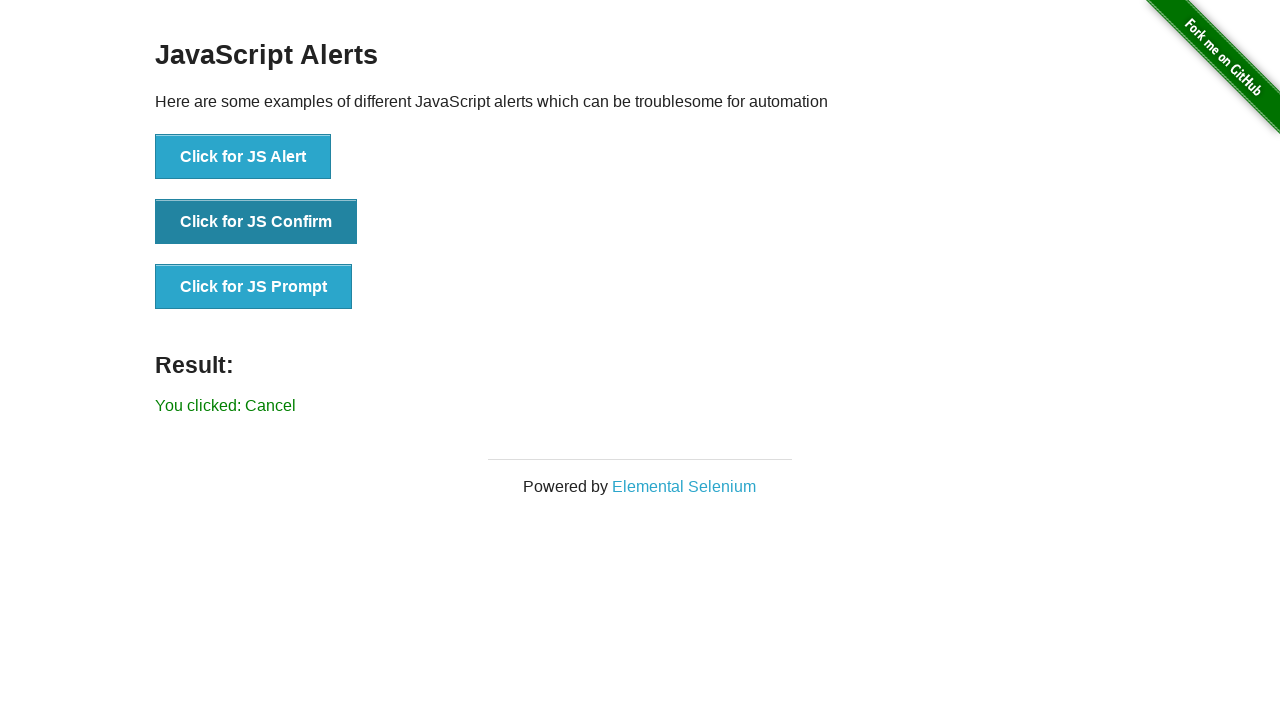

Verified result text appeared after dismissing confirm dialog
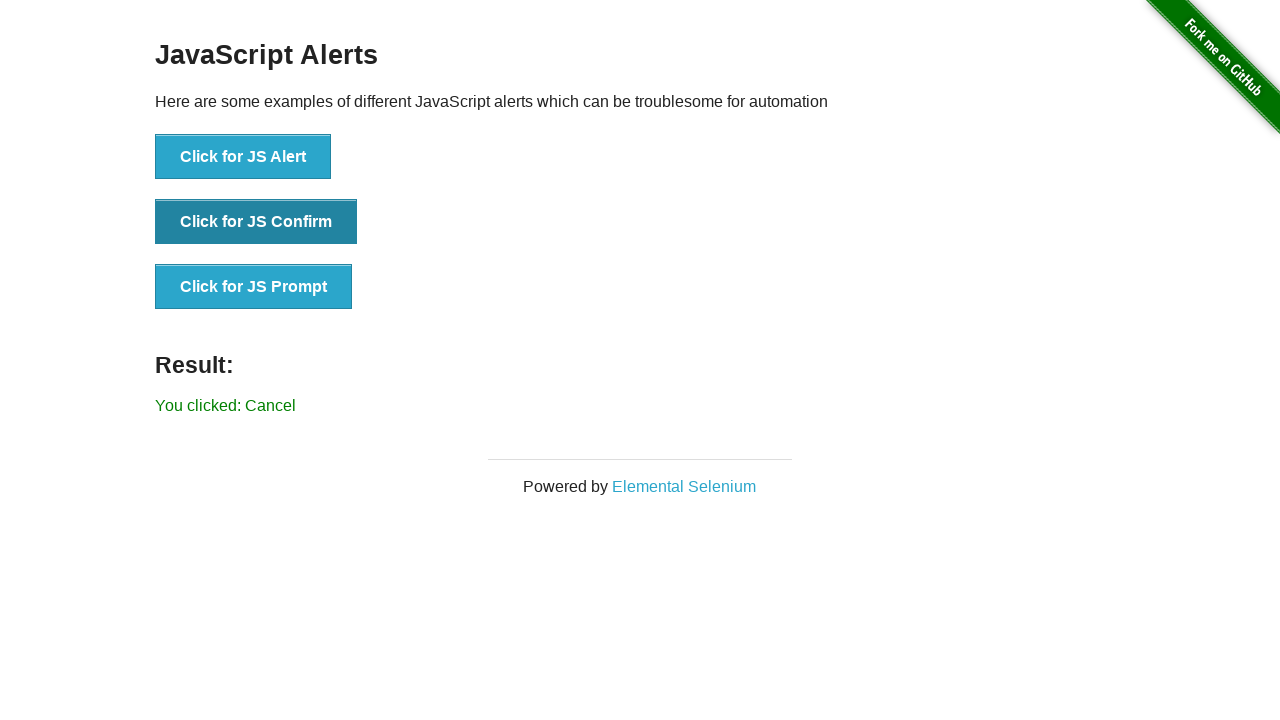

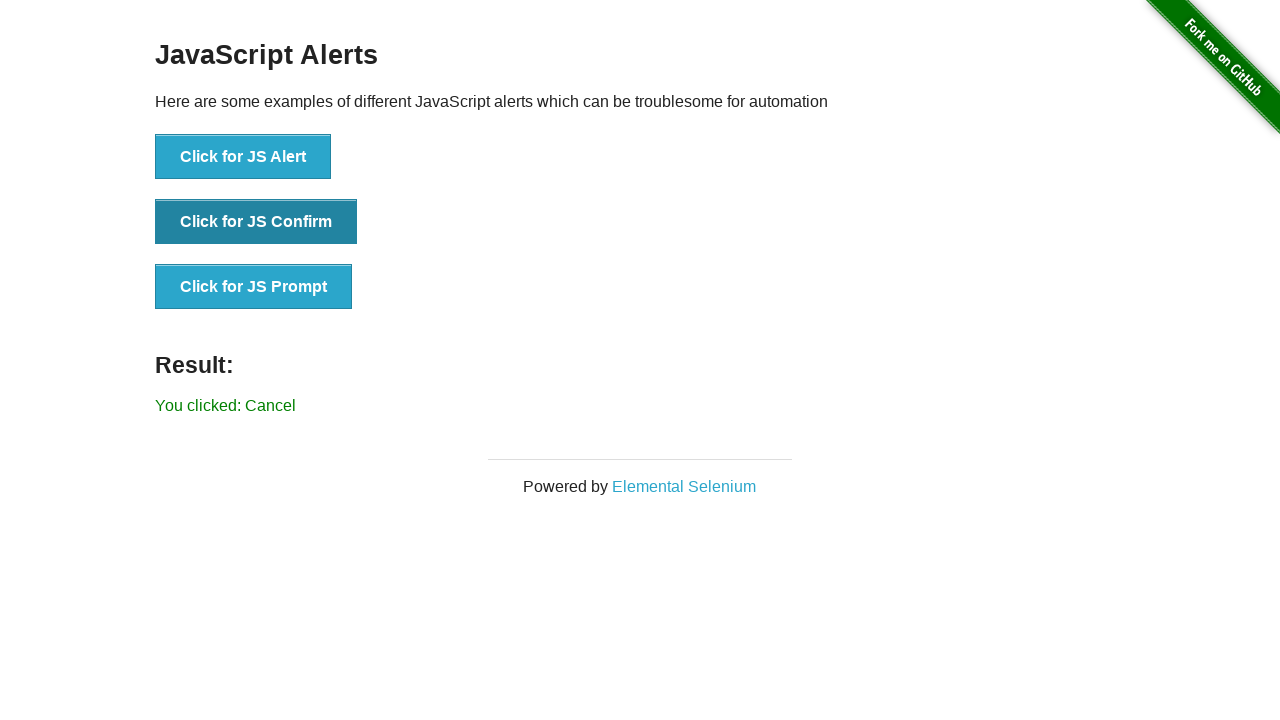